Tests navigation by clicking a homepage link and verifying URL change

Starting URL: https://kristinek.github.io/site/examples/actions

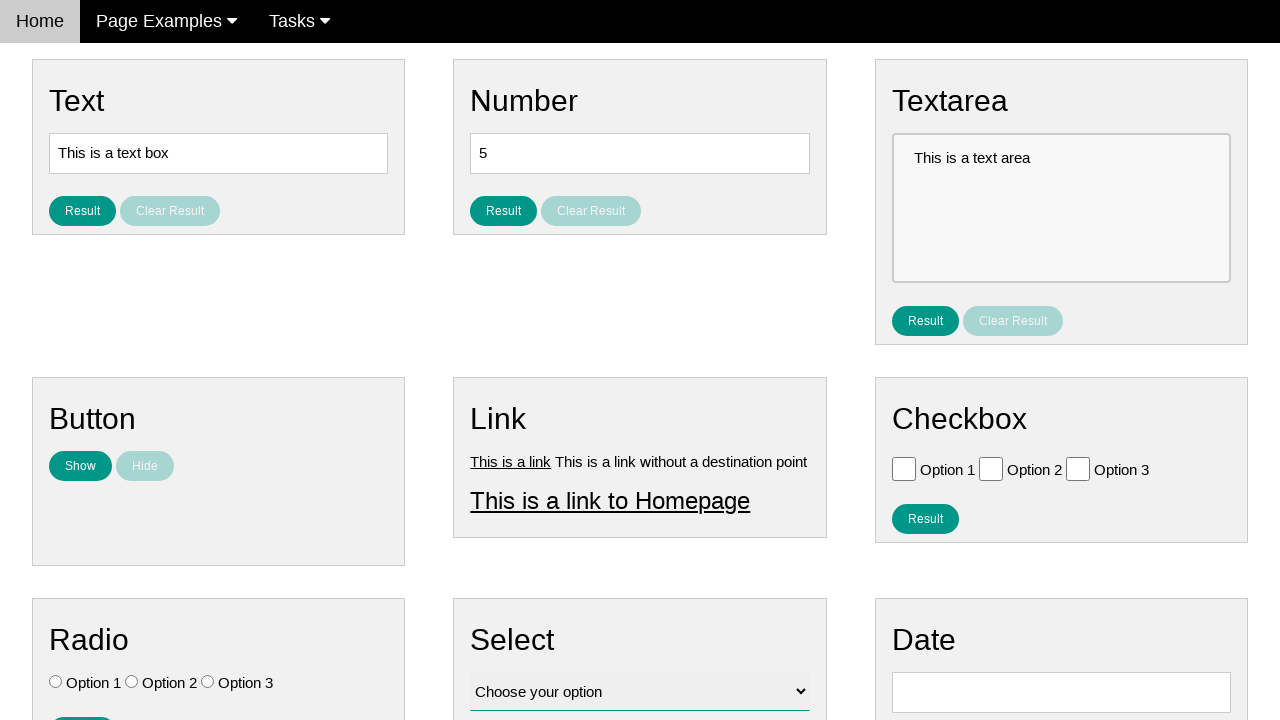

Clicked on homepage link at (610, 500) on #homepage_link
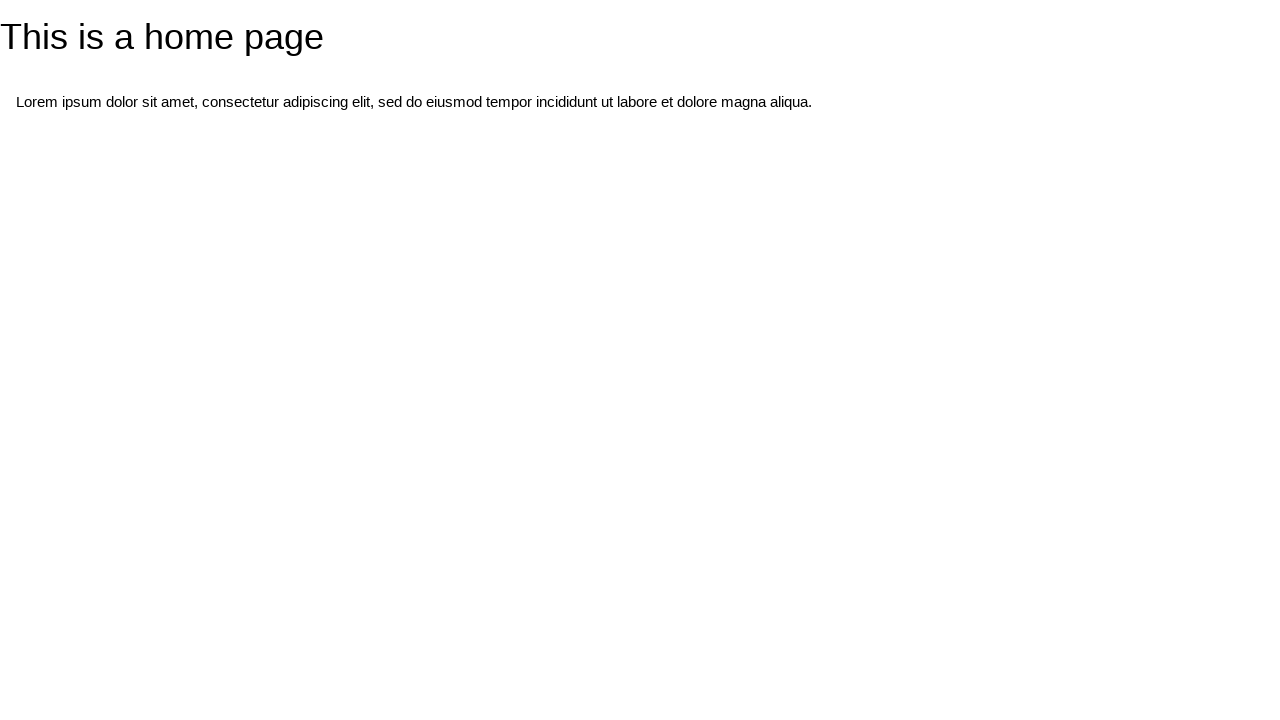

Navigation to homepage completed - URL changed to https://kristinek.github.io/site/
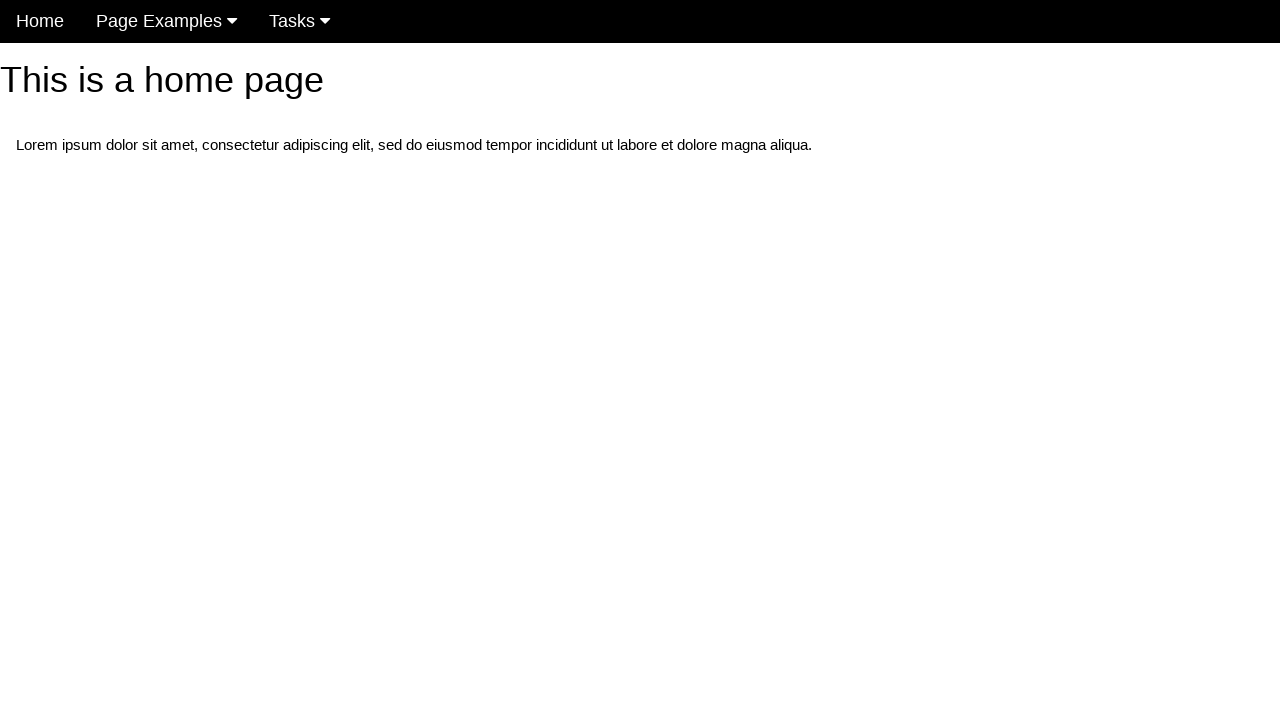

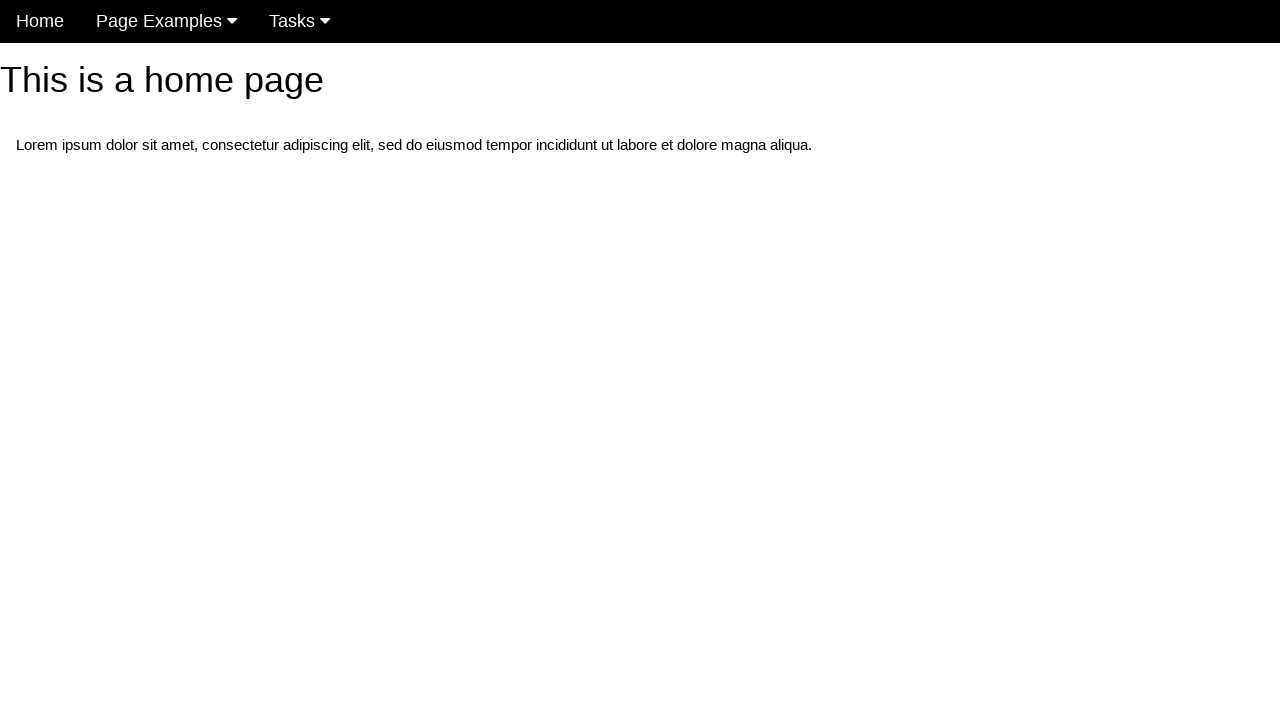